Navigates to Waze live map, removes any tour overlay/tooltip elements, waits for map markers to load, and clicks on markers to view traffic event details

Starting URL: https://www.waze.com/live-map

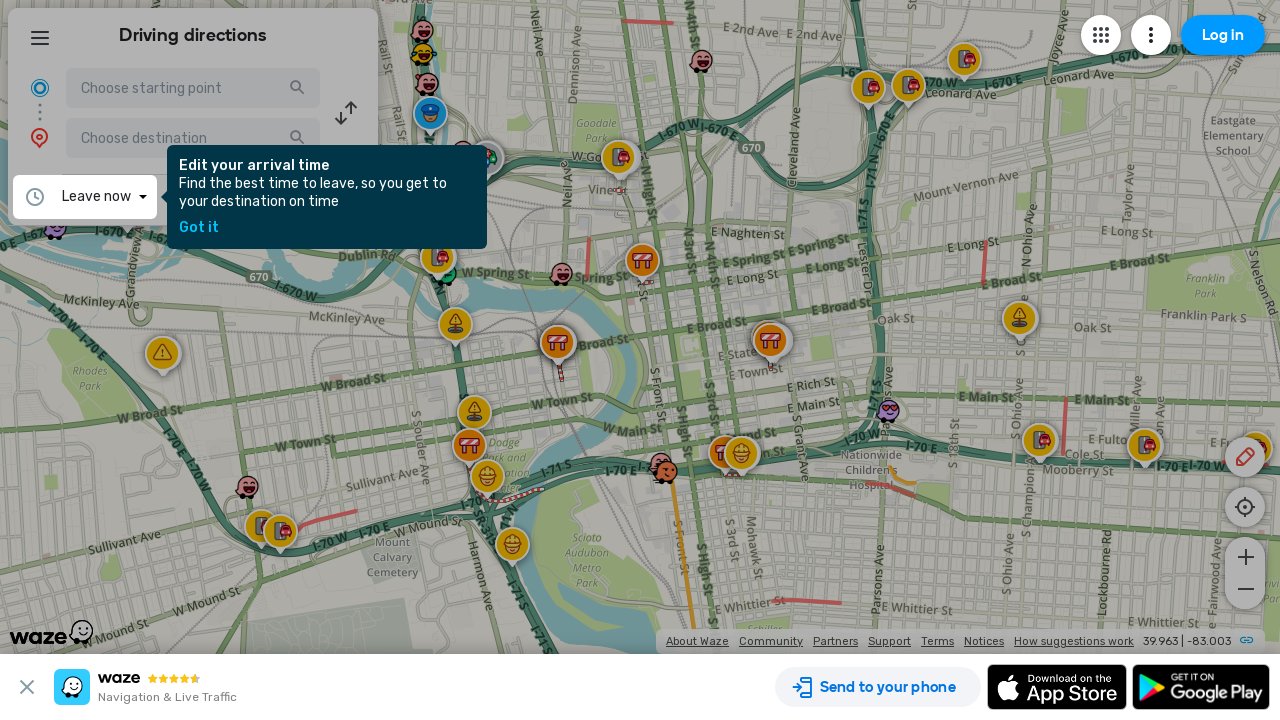

Waited for map to load with networkidle state
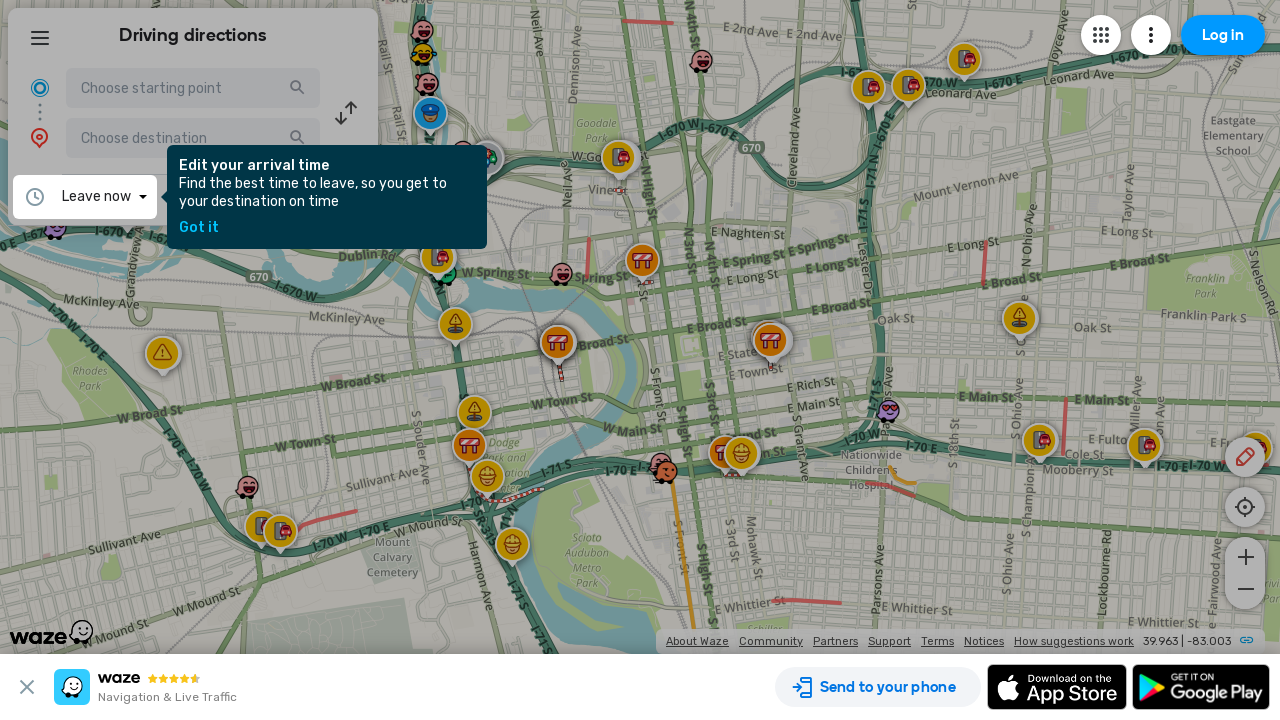

Removed tour overlay element if present
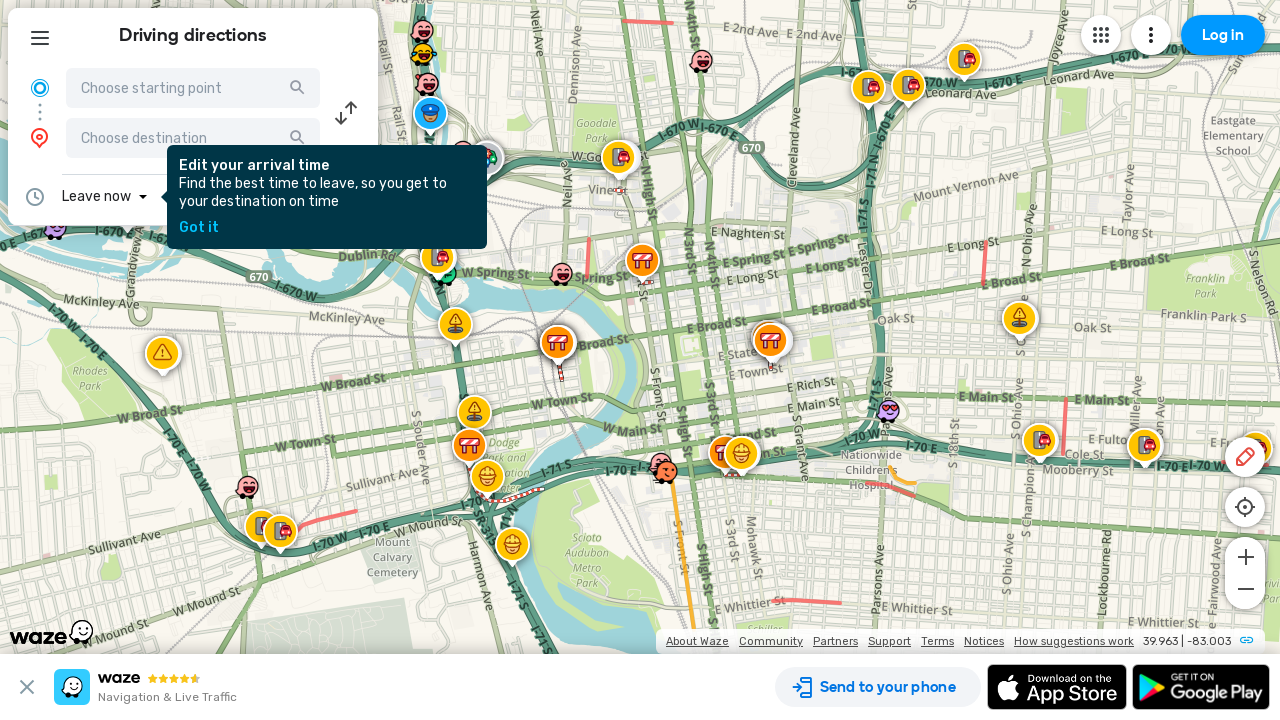

Removed tooltip element if present
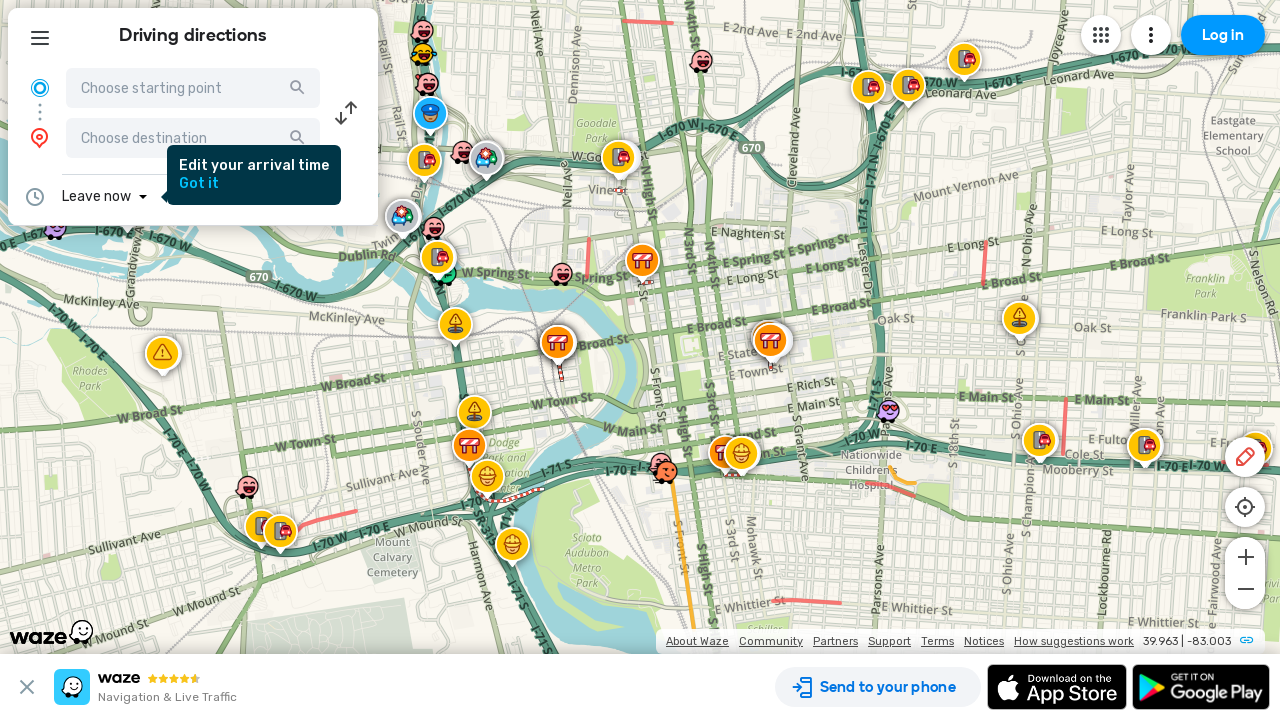

Waited for map markers to appear
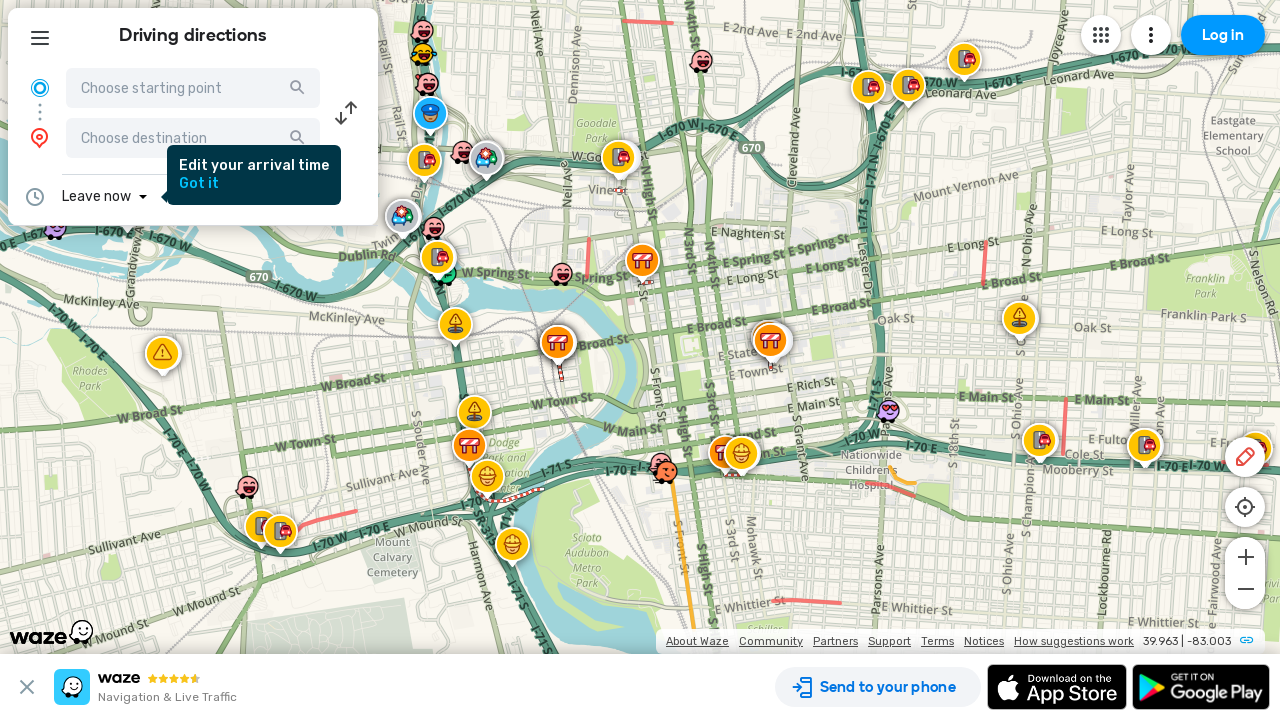

Found 54 map markers on the Waze live map
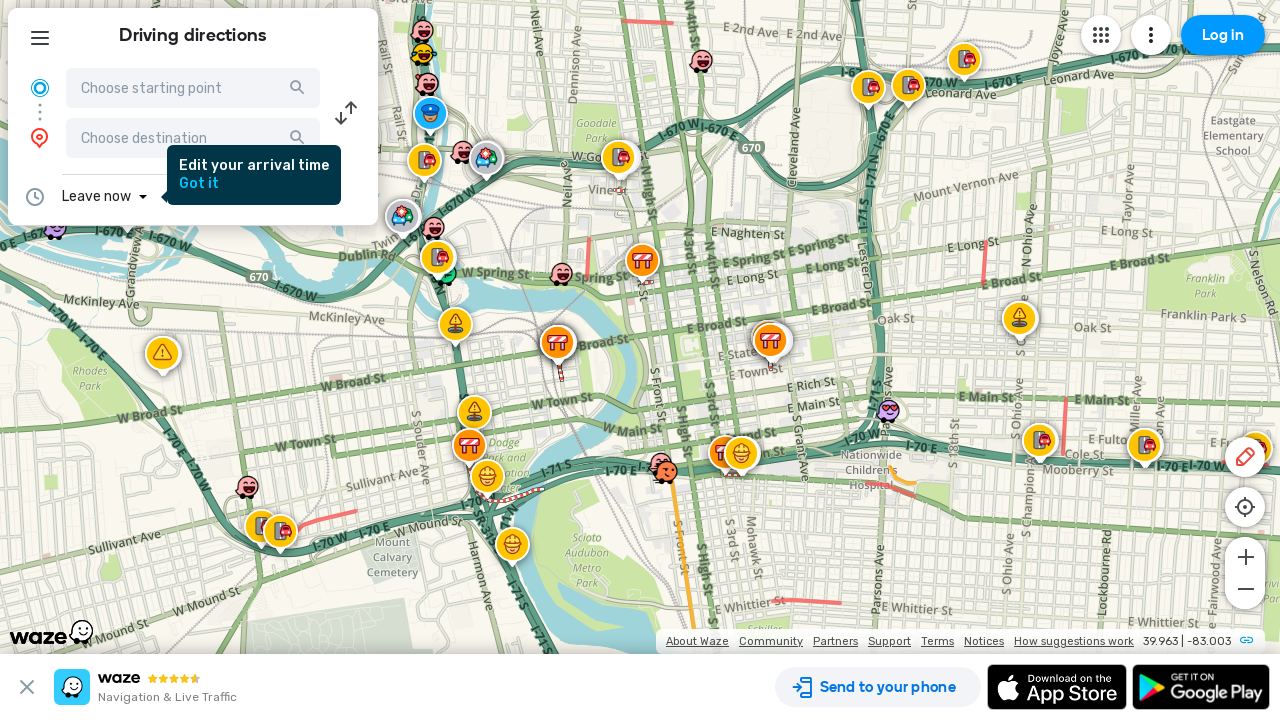

Marker 1 did not have event details or click failed, continuing to next marker at (1127, 232) on .leaflet-marker-icon >> nth=0
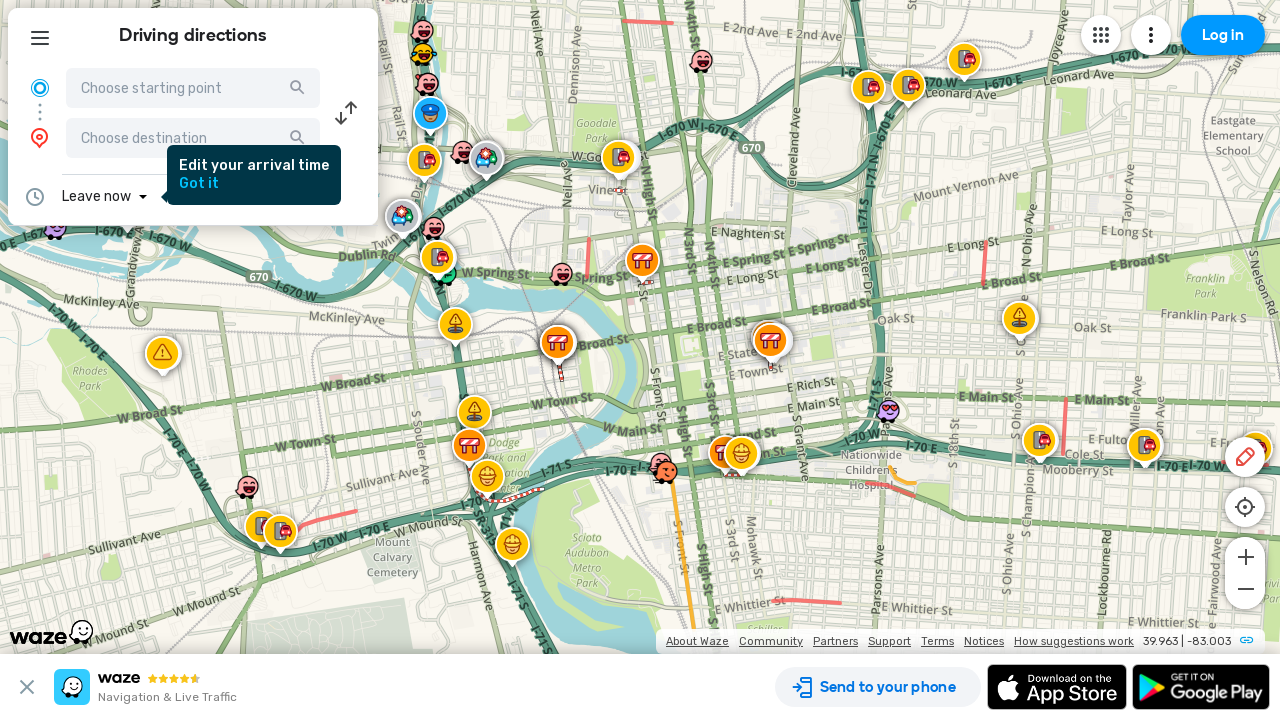

Marker 2 did not have event details or click failed, continuing to next marker at (1233, 17) on .leaflet-marker-icon >> nth=1
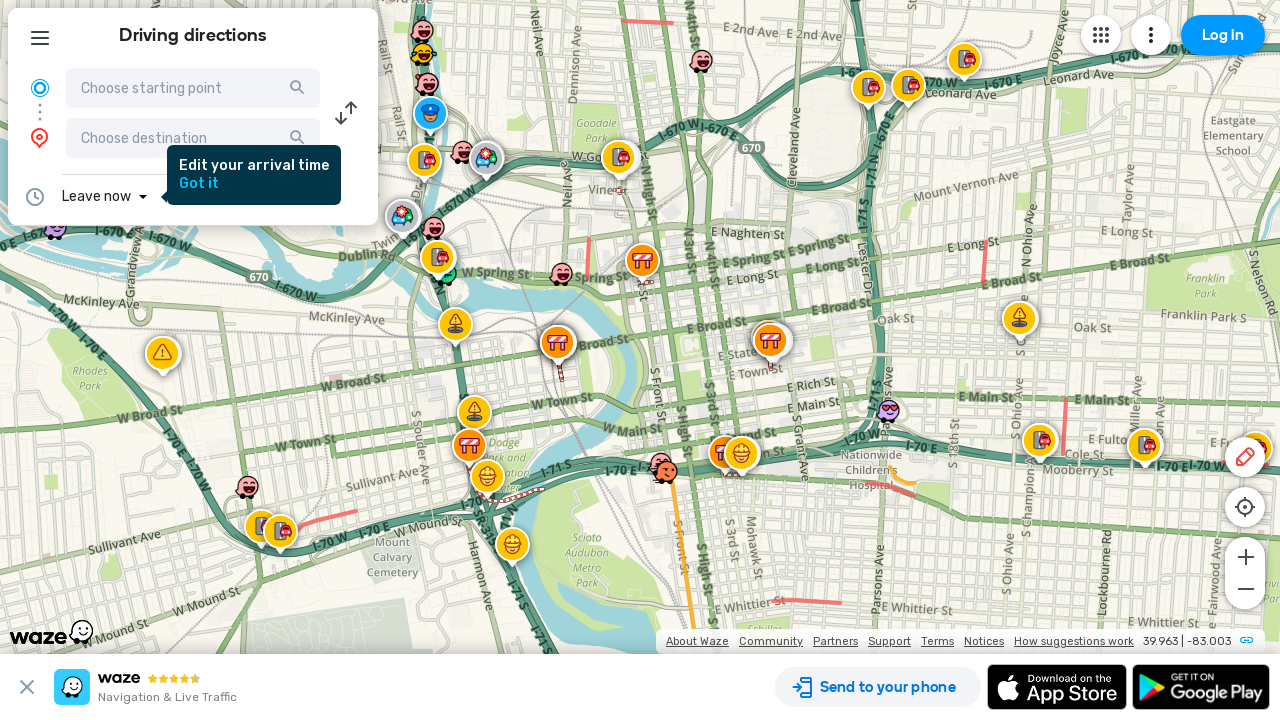

Clicked on marker 3 to view event details at (868, 90) on .leaflet-marker-icon >> nth=2
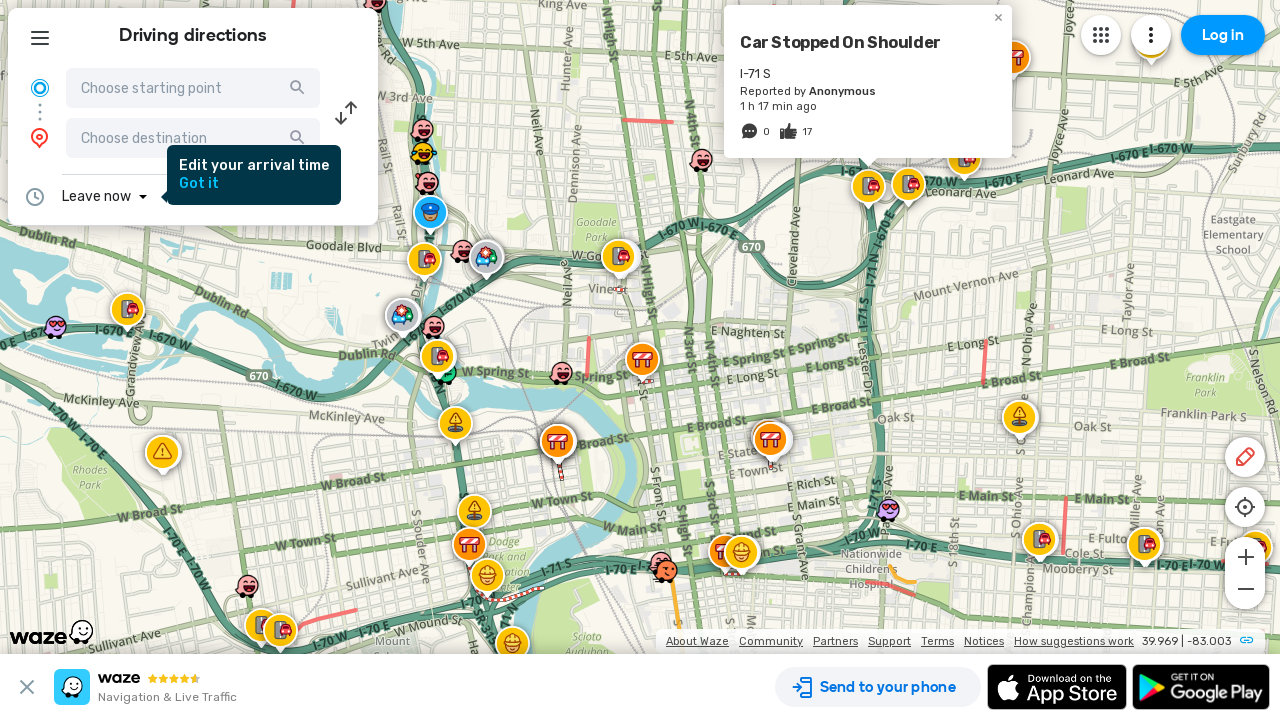

Event details popup appeared for marker 3
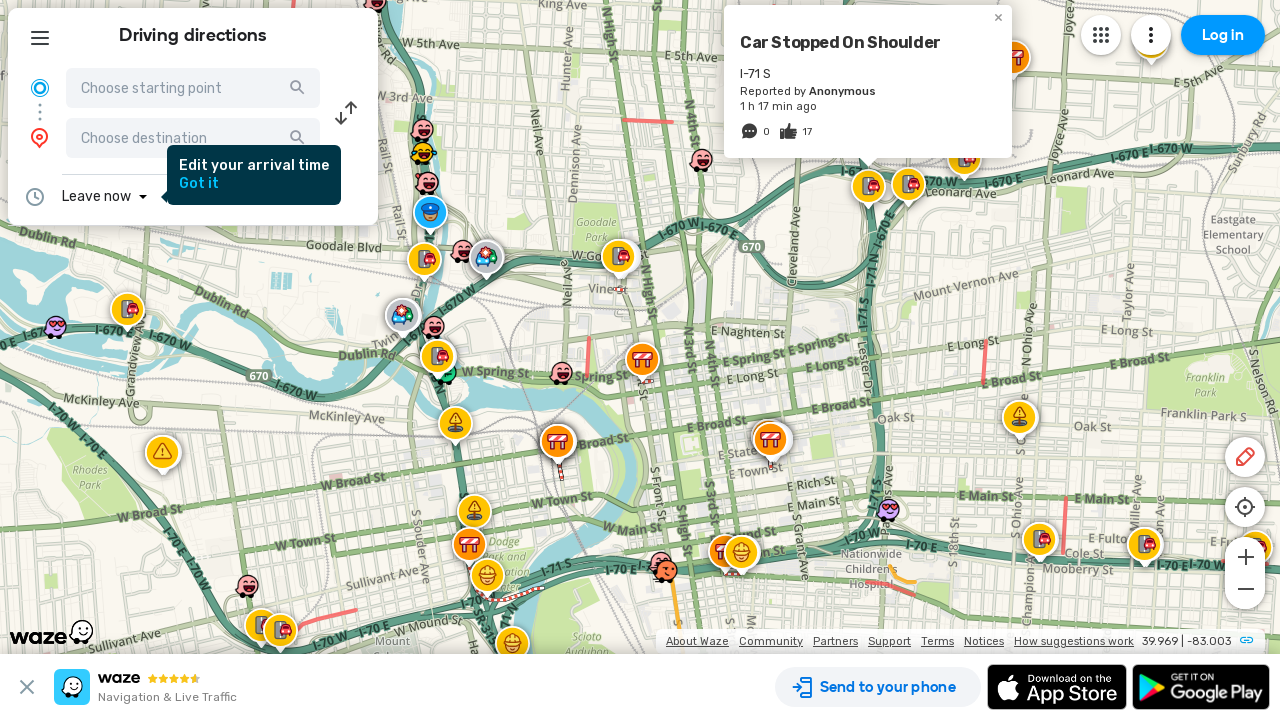

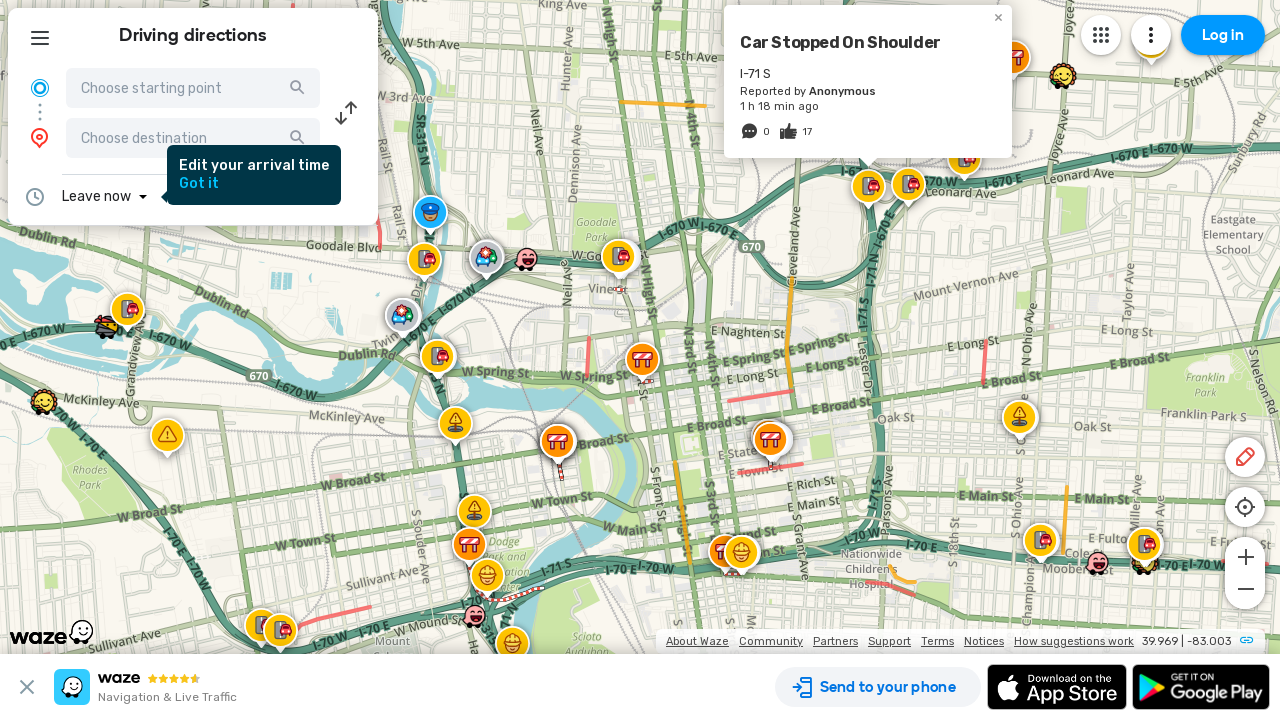